Basic smoke test that navigates to LambdaTest homepage and verifies the page loads successfully

Starting URL: https://www.lambdatest.com/

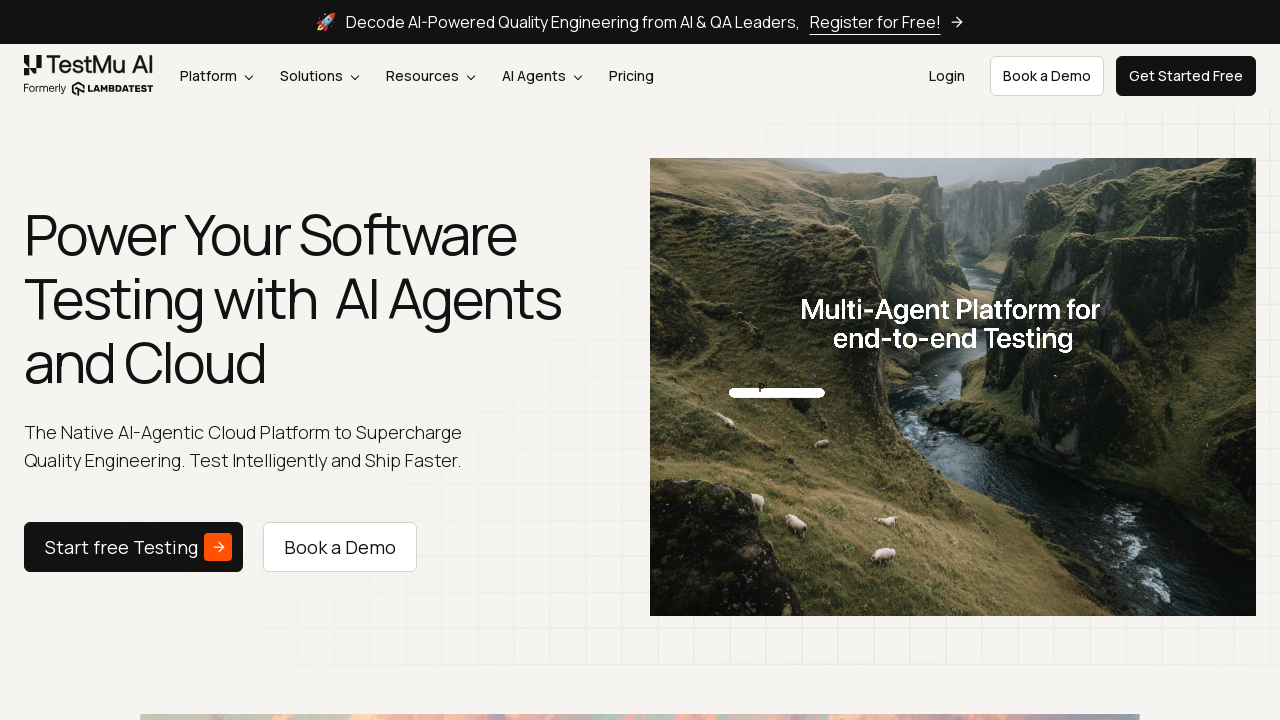

Waited for page DOM content to load
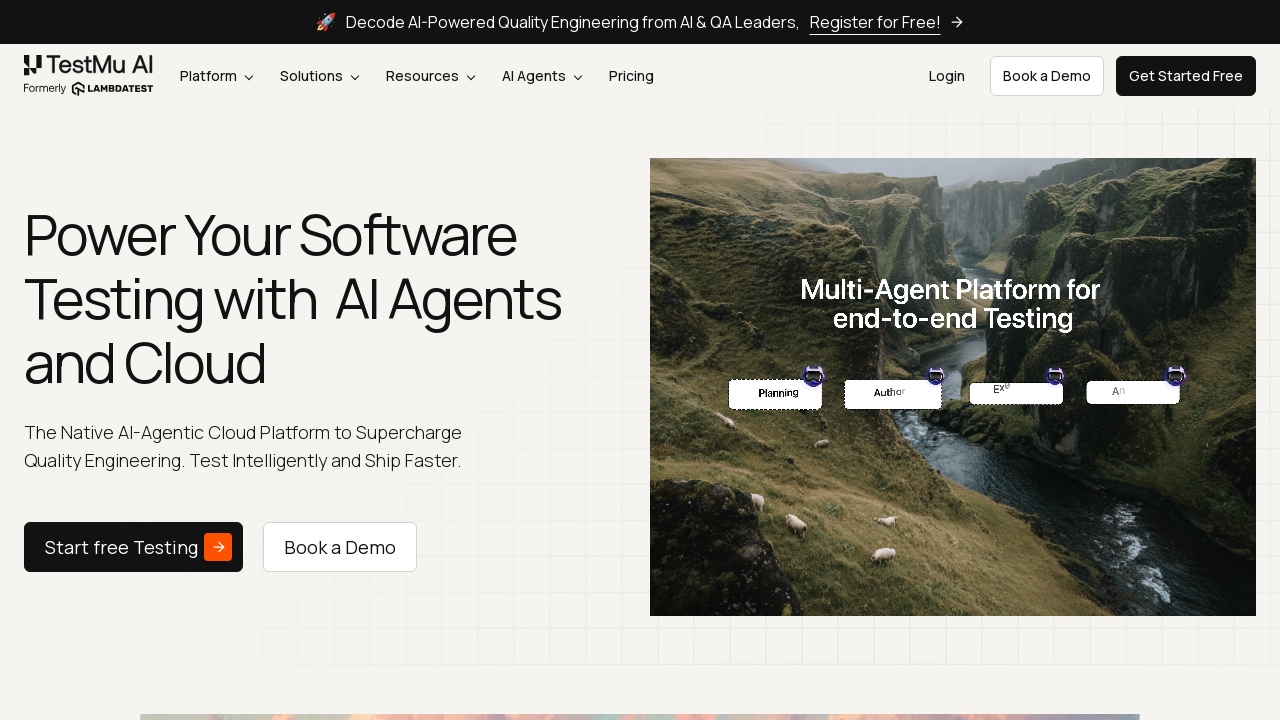

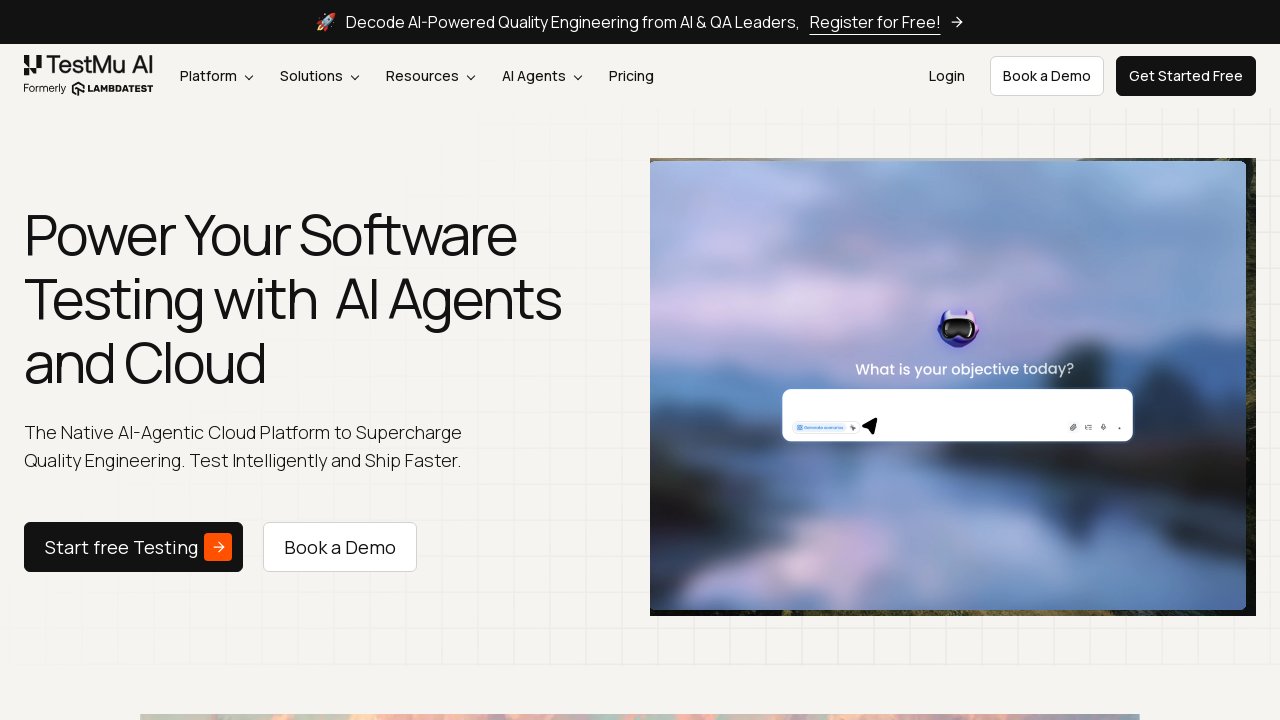